Smoke test that verifies the page title equals "Index Page"

Starting URL: https://jdi-framework.github.io/tests

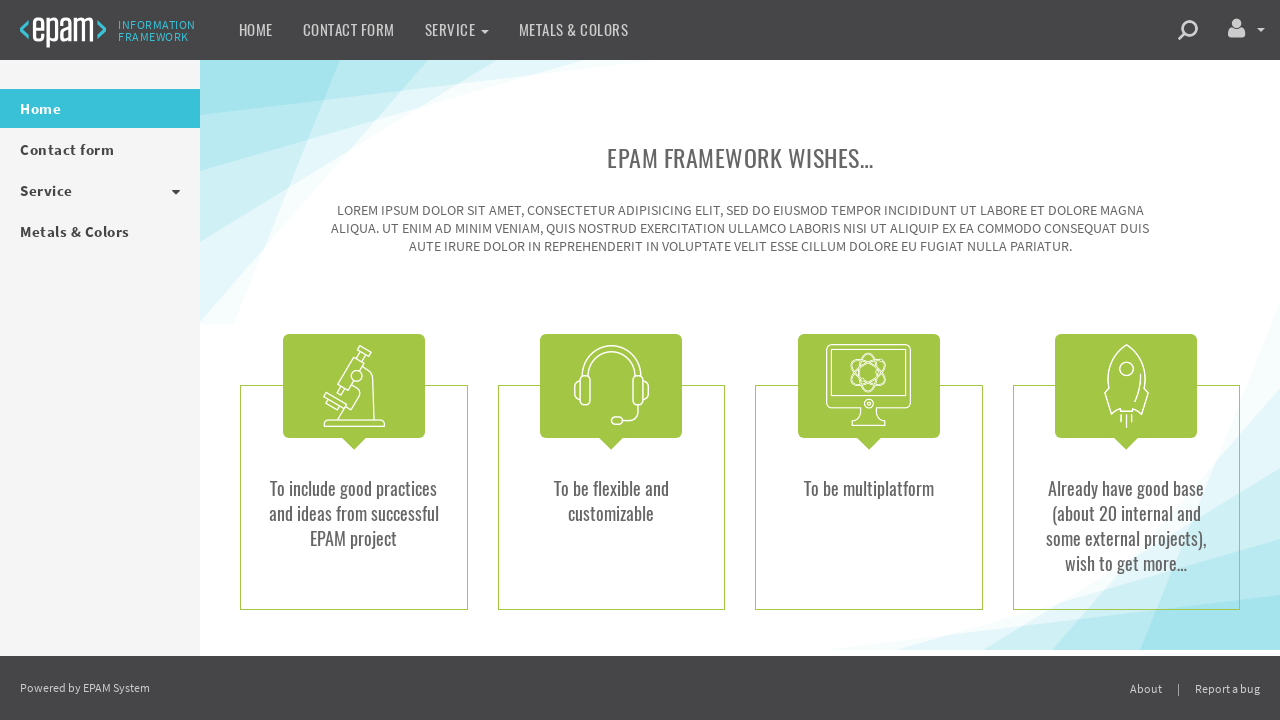

Navigated to https://jdi-framework.github.io/tests
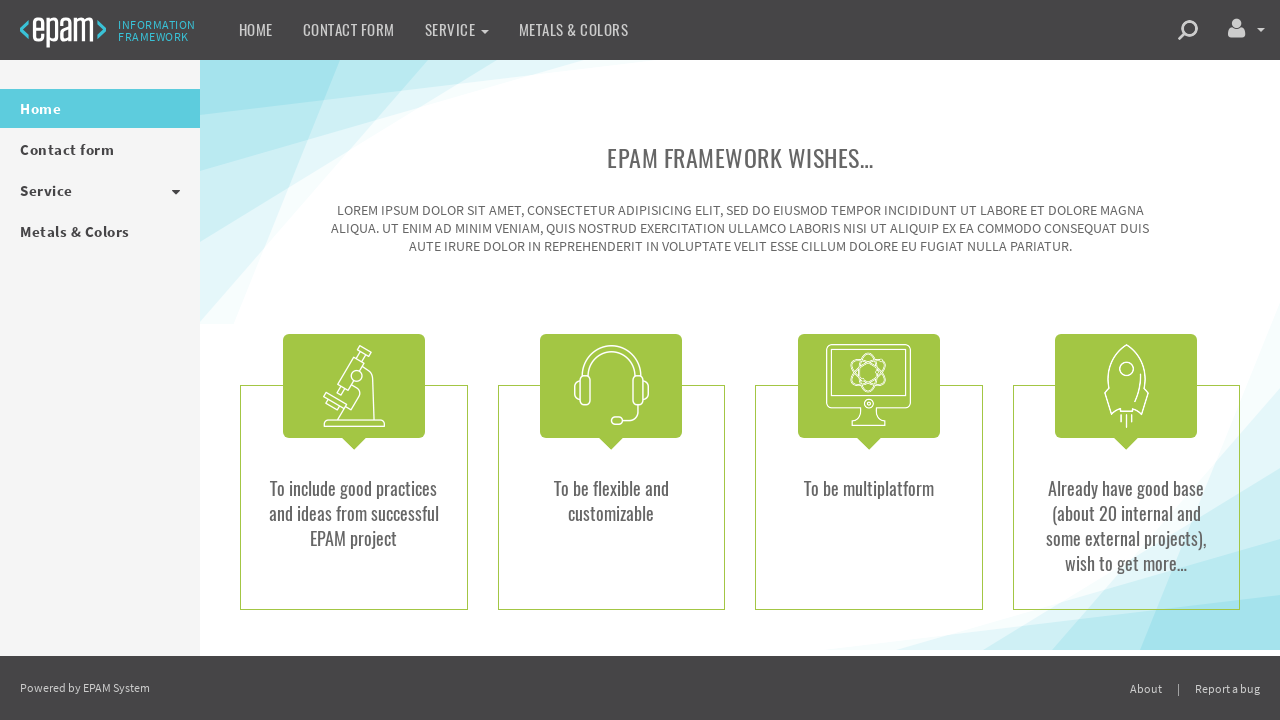

Verified page title equals 'Index Page'
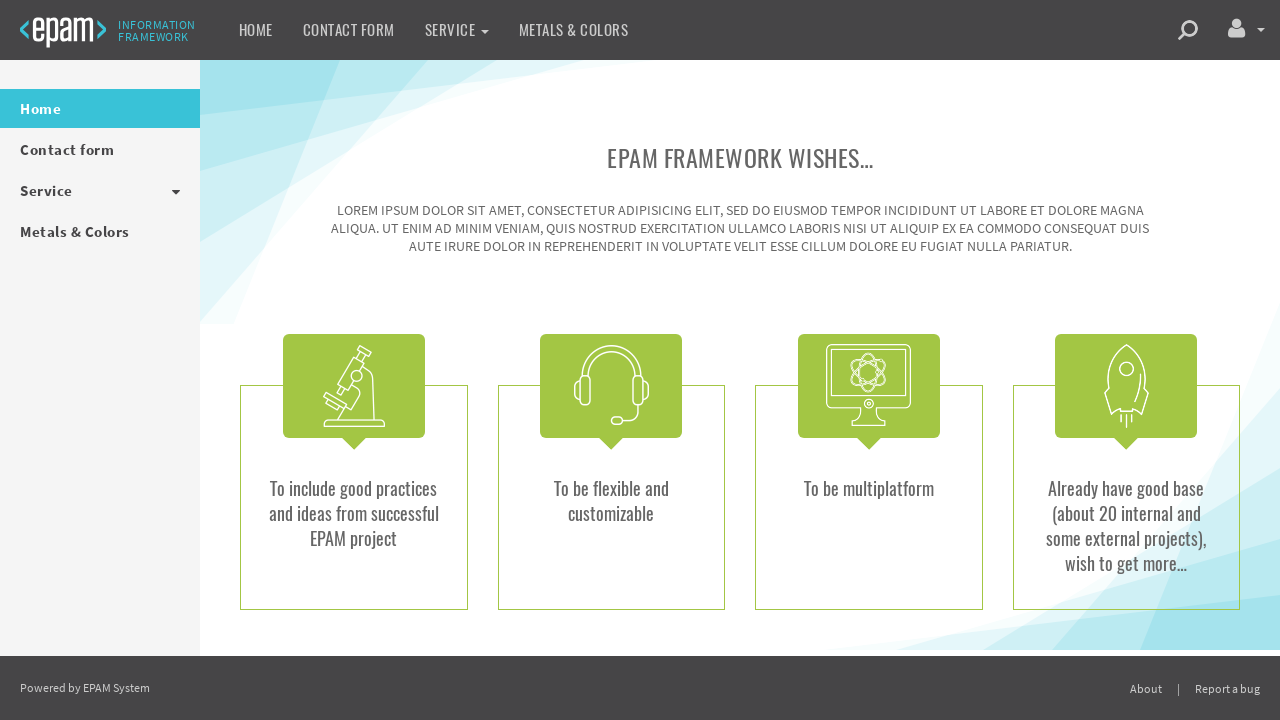

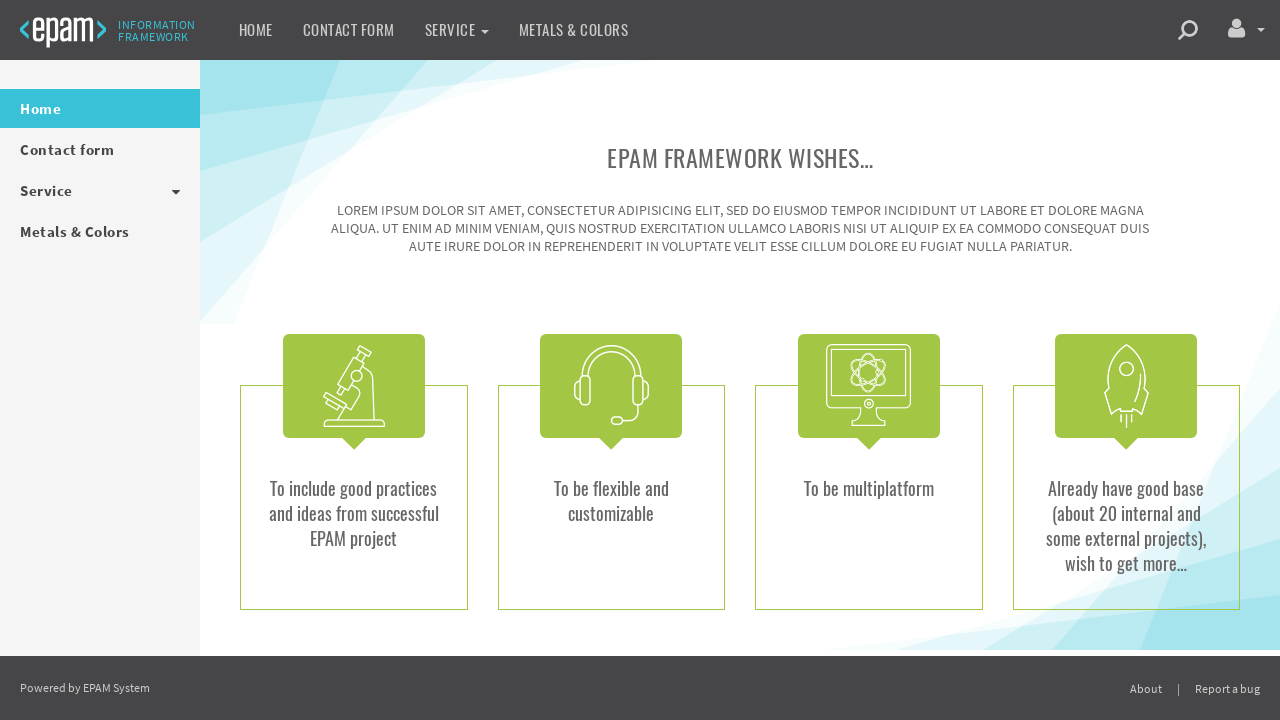